Tests window handling functionality by opening a new window, switching between parent and child windows, and verifying text content in each window

Starting URL: https://the-internet.herokuapp.com/

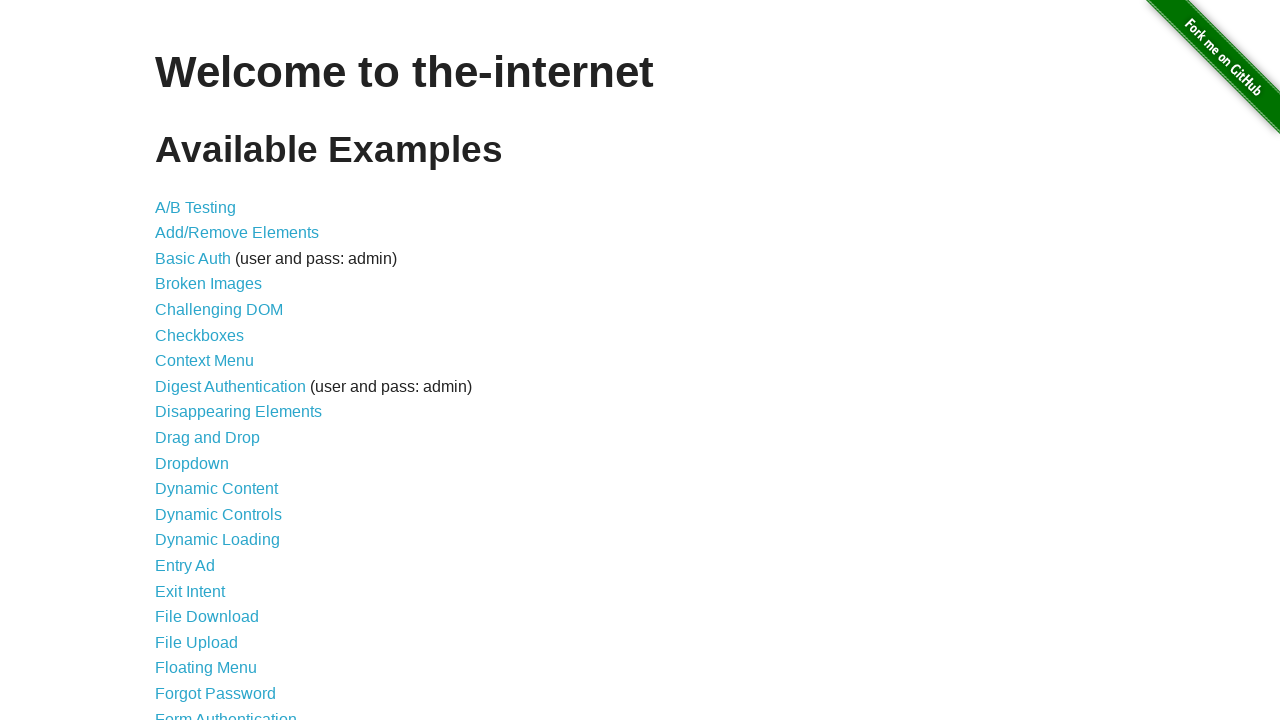

Hovered over 'Multiple Windows' link at (218, 369) on xpath=//a[text()='Multiple Windows']
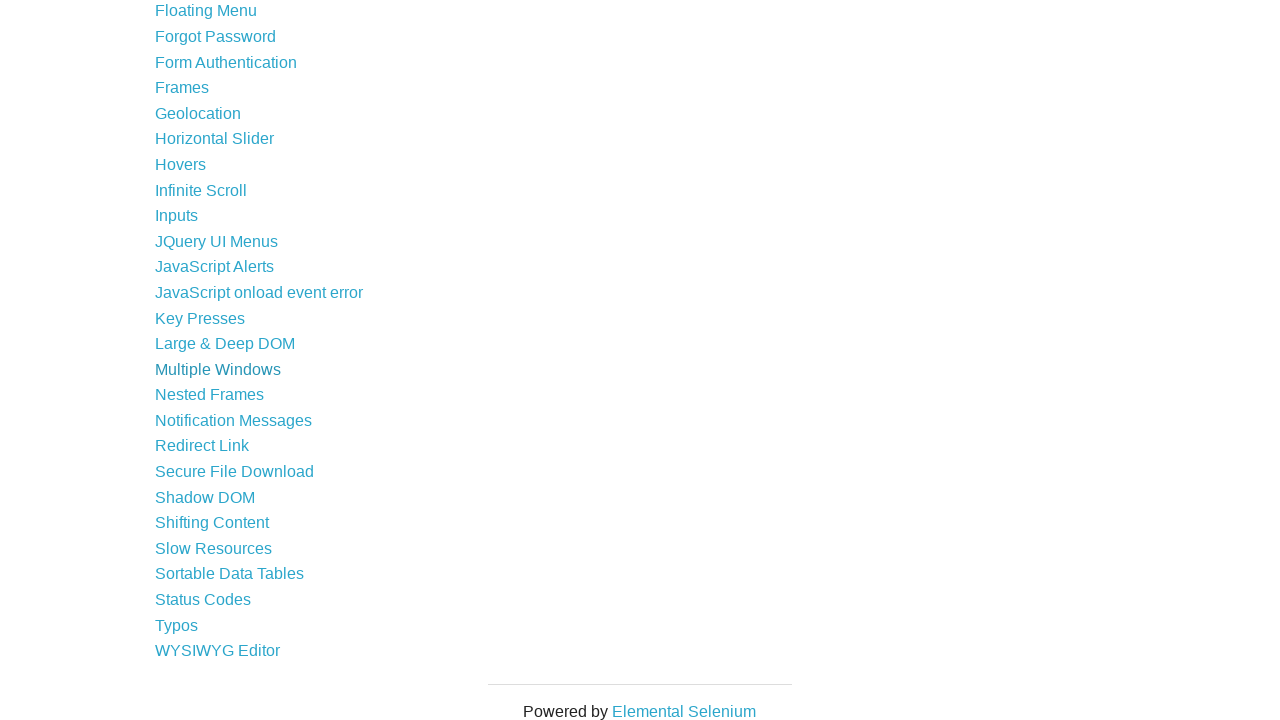

Clicked 'Multiple Windows' link to navigate to test page at (218, 369) on xpath=//a[text()='Multiple Windows']
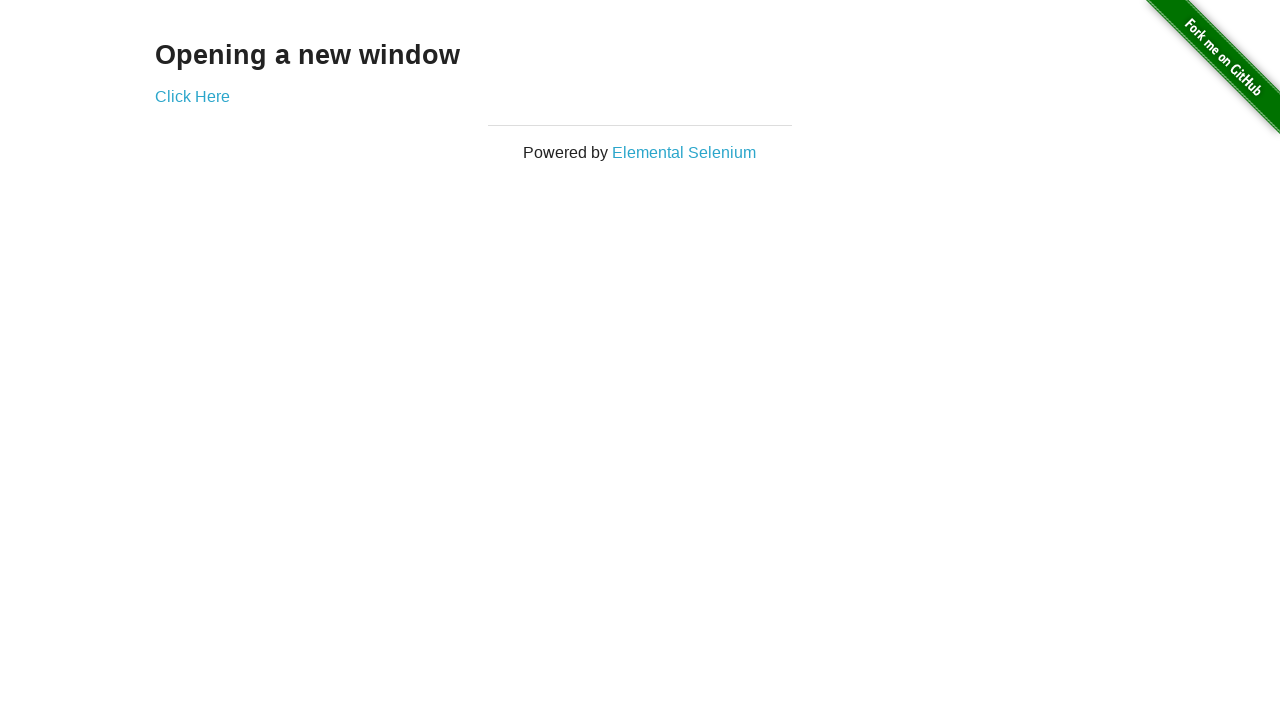

Clicked 'Click Here' to open new window at (192, 96) on xpath=//a[text()='Click Here']
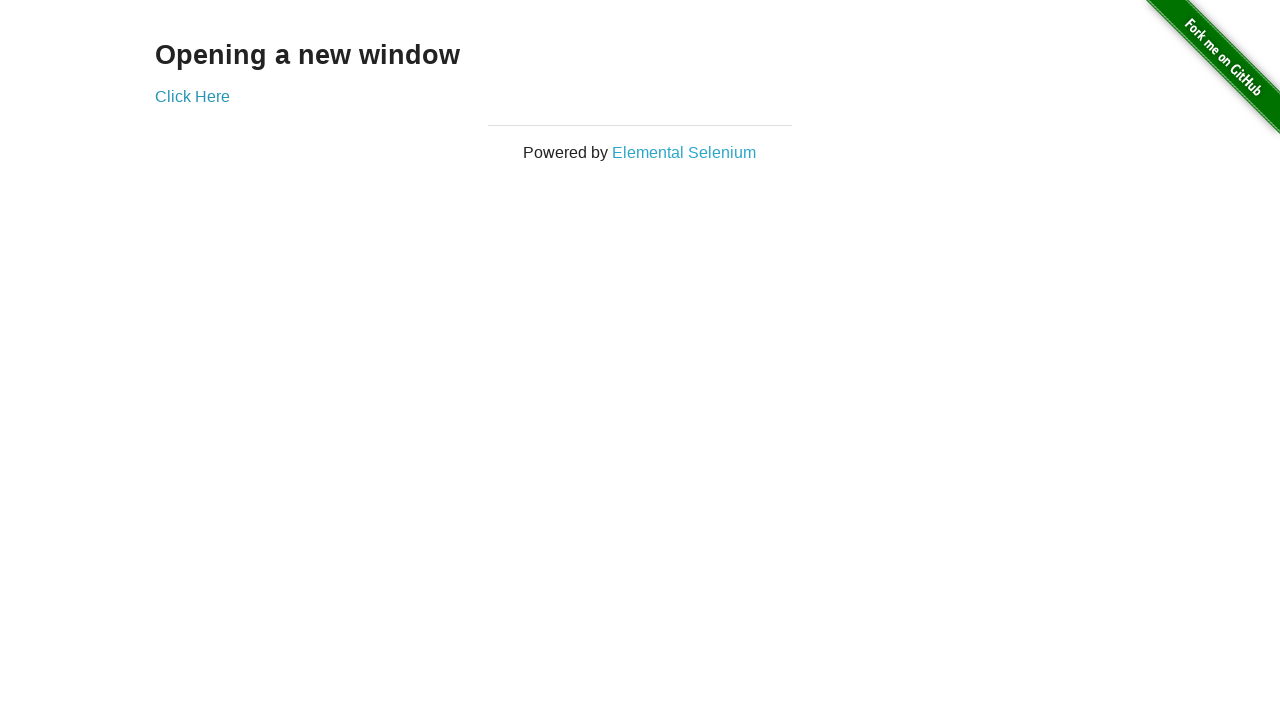

Waited 1 second for new window to open
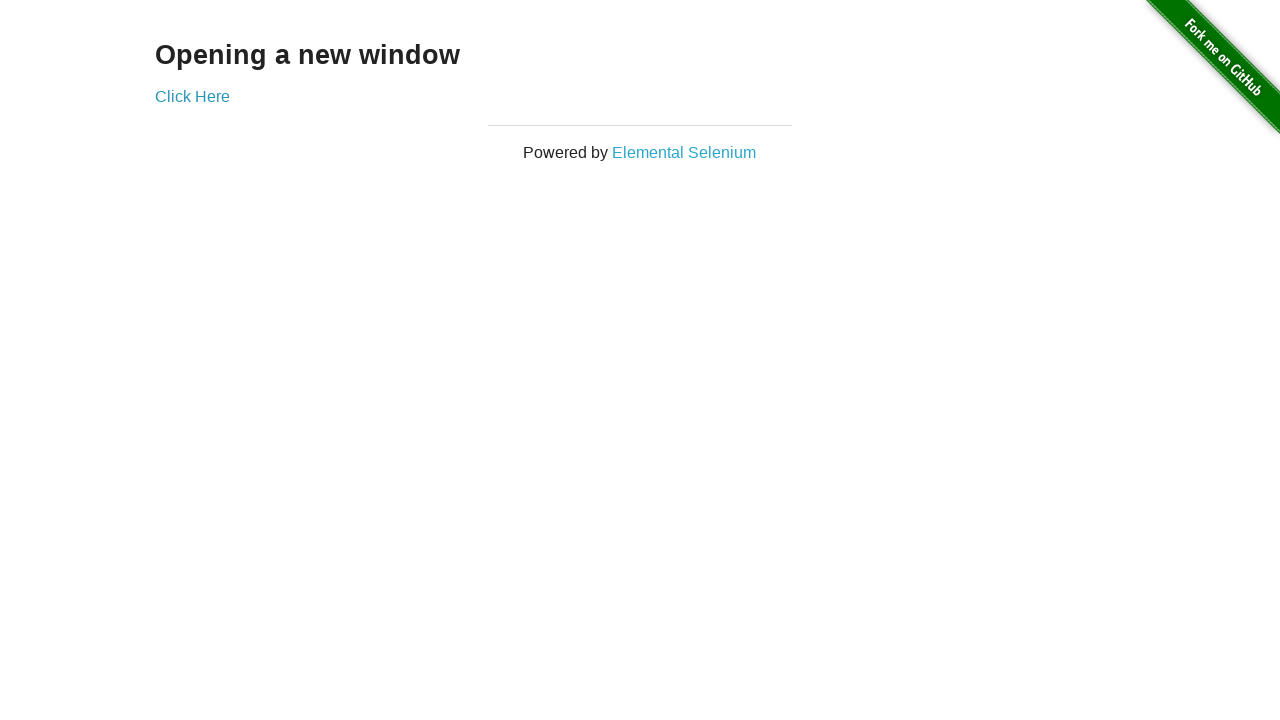

Retrieved all open windows/pages from context
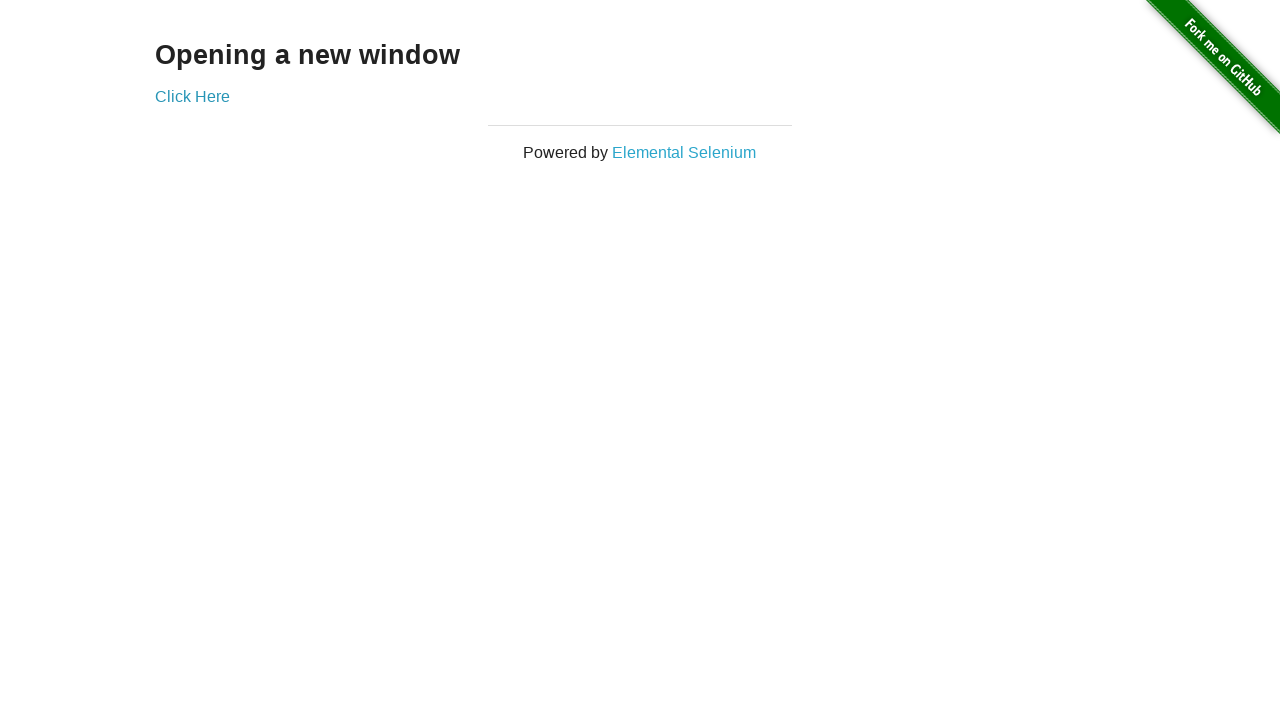

Switched to new window (child window)
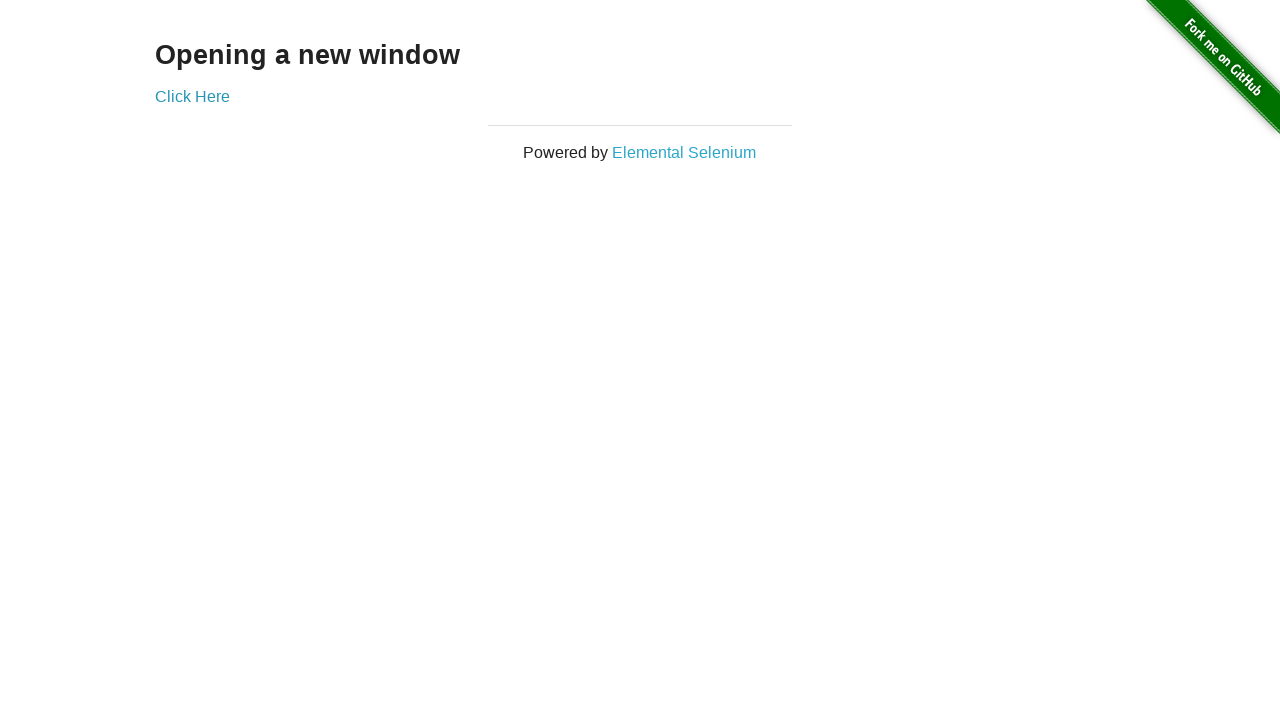

Verified 'New Window' heading text in child window
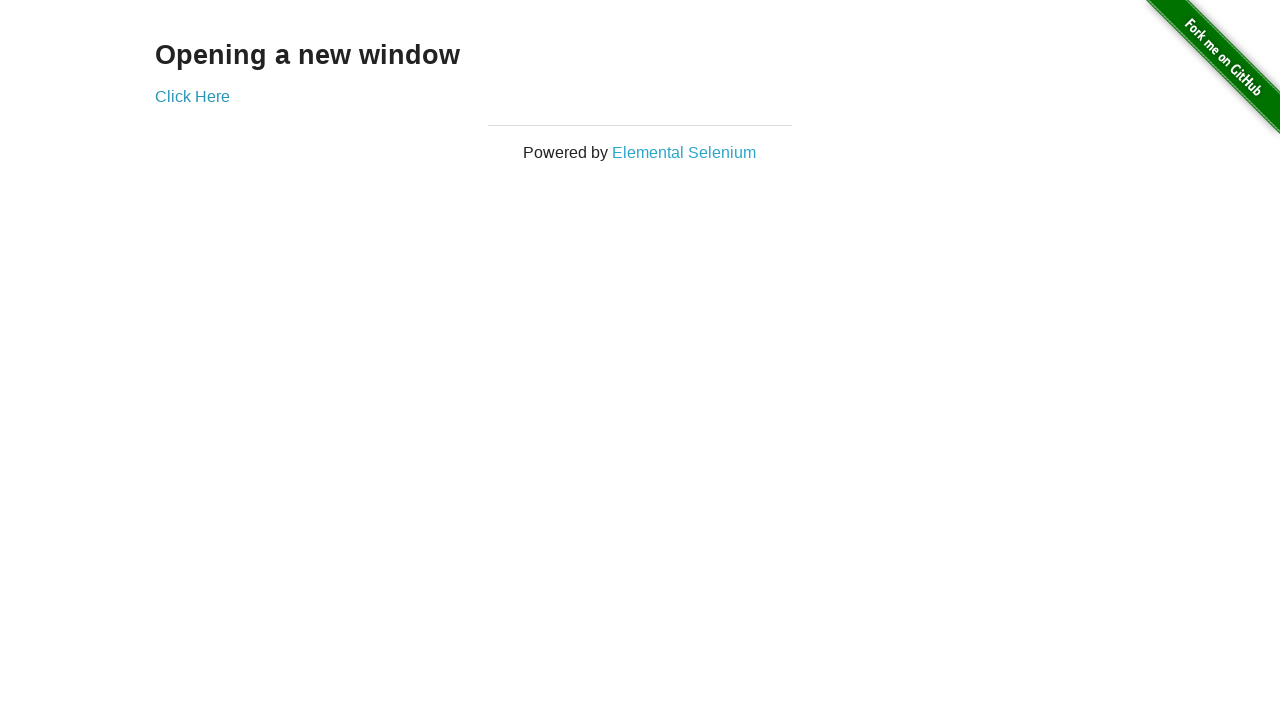

Printed new window text: New Window
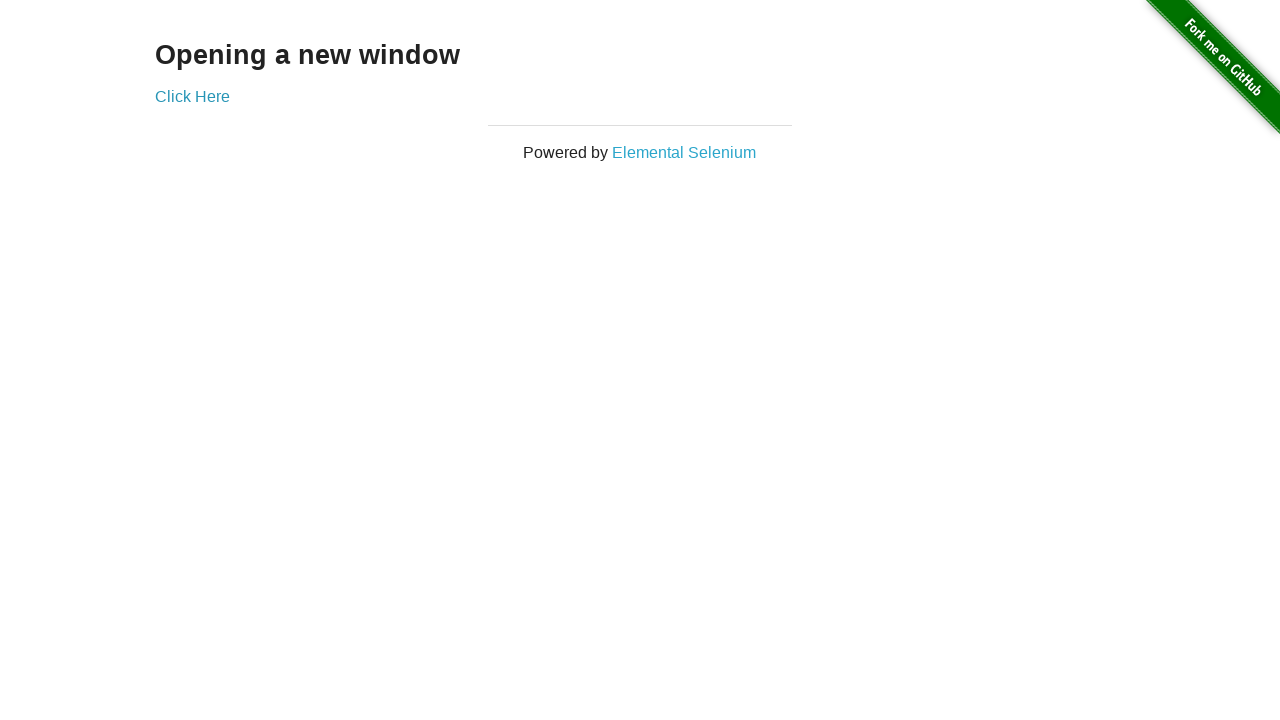

Switched back to original parent window
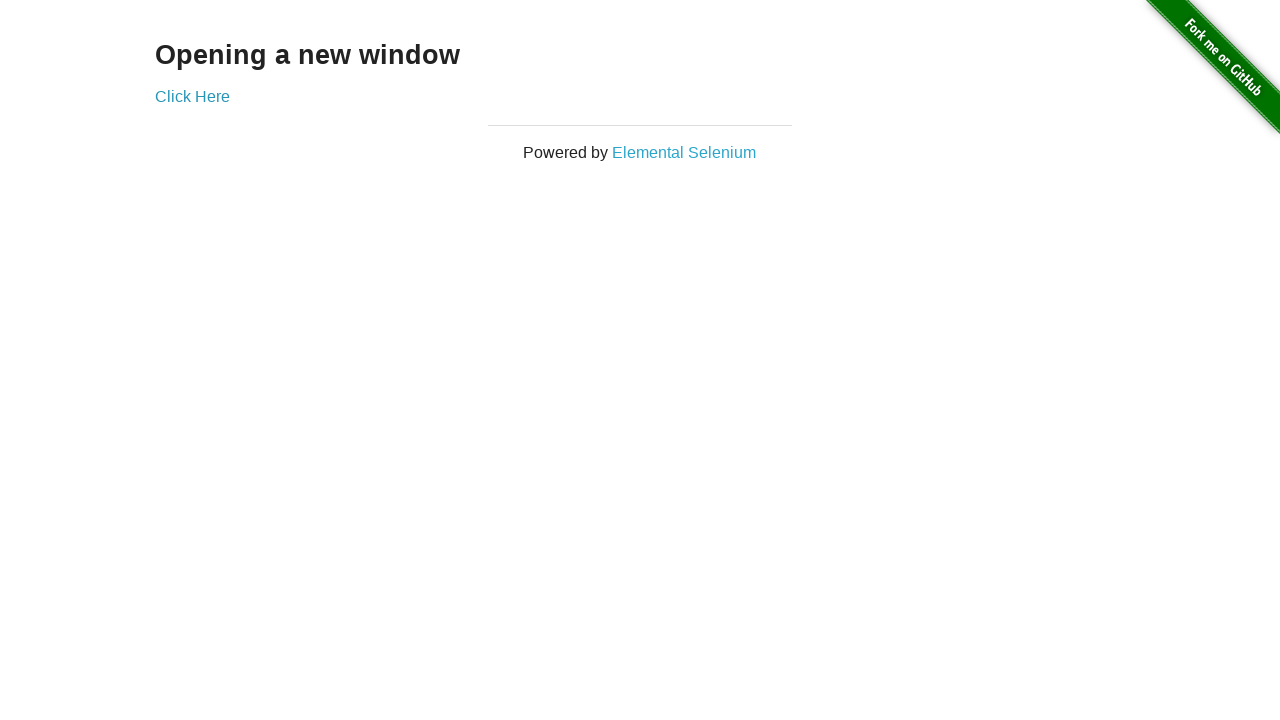

Verified 'Opening a new window' heading text in parent window
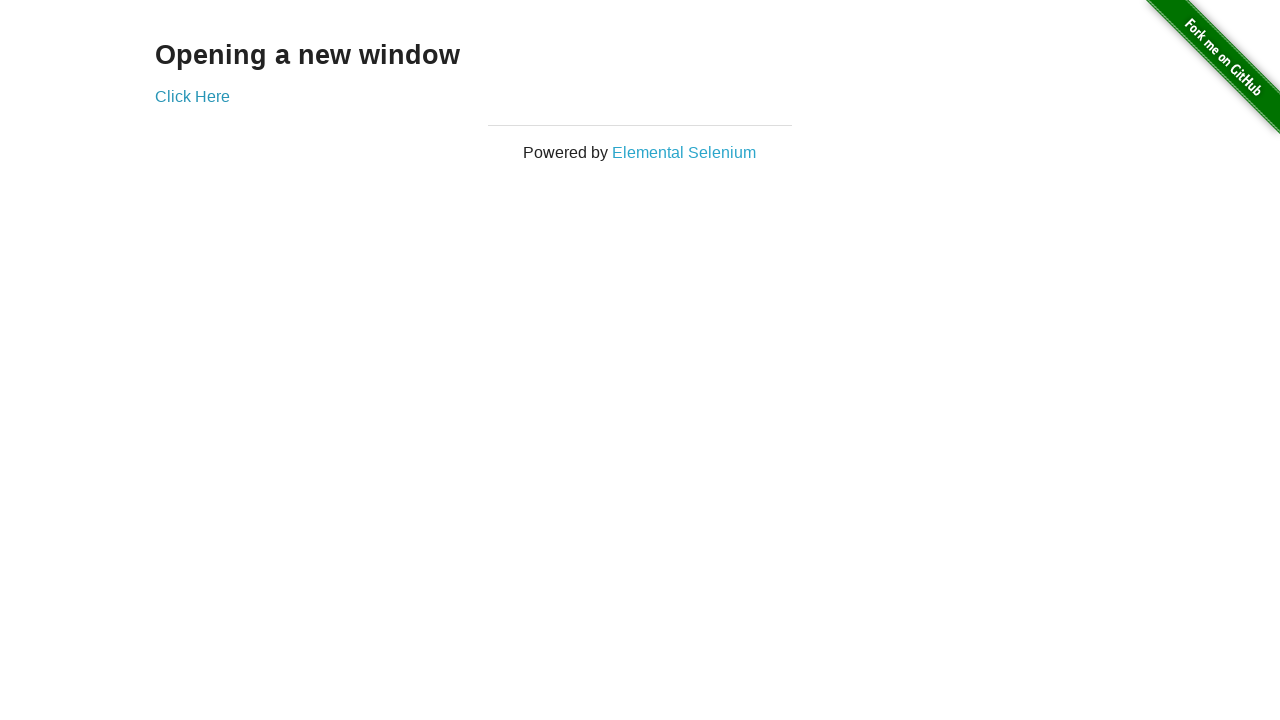

Printed parent window text: Opening a new window
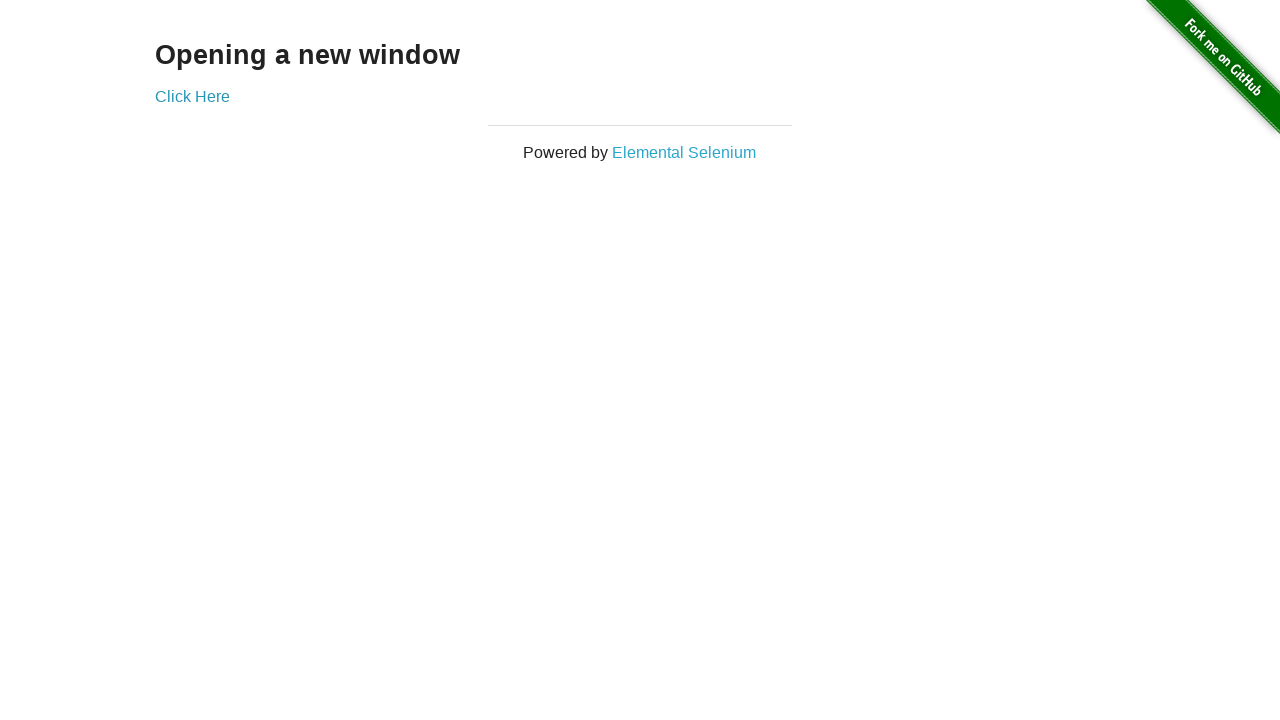

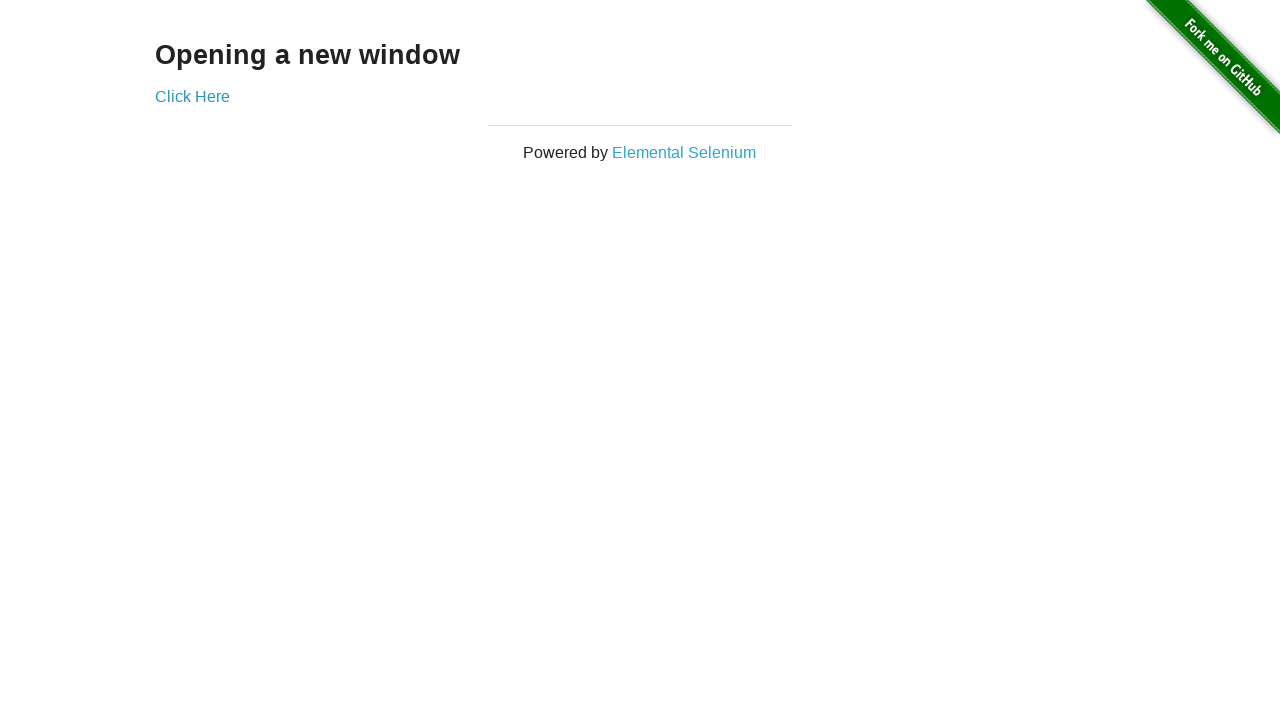